Tests clicking on the agreement checkbox label on a registration page

Starting URL: https://ecommerce-playground.lambdatest.io/index.php?route=account/register

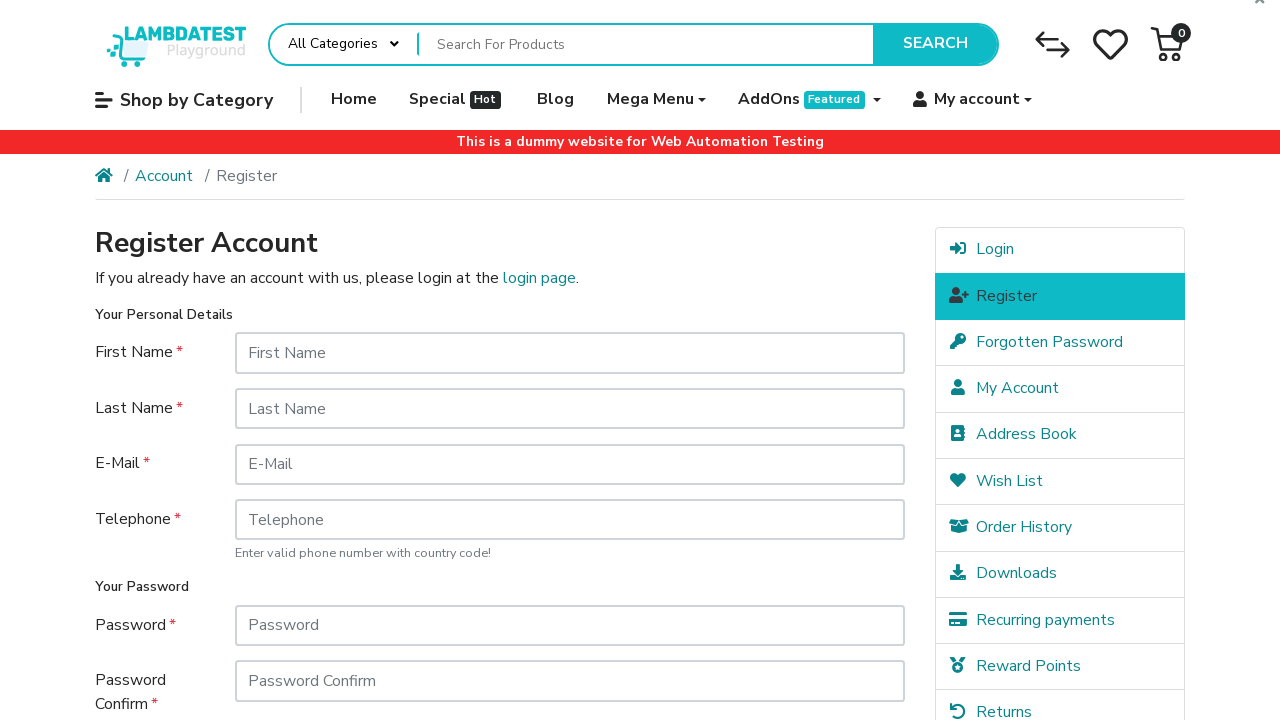

Navigated to registration page
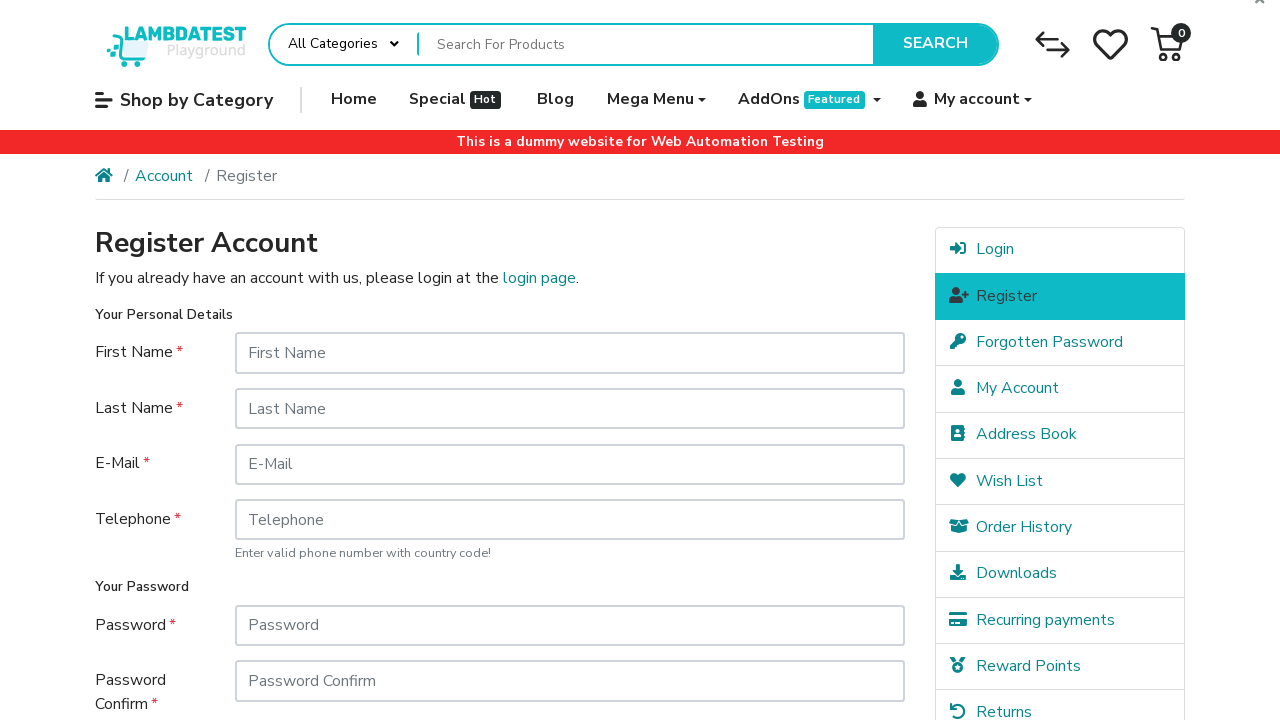

Clicked on the agreement checkbox label using xpath locator at (628, 578) on label[for='input-agree']
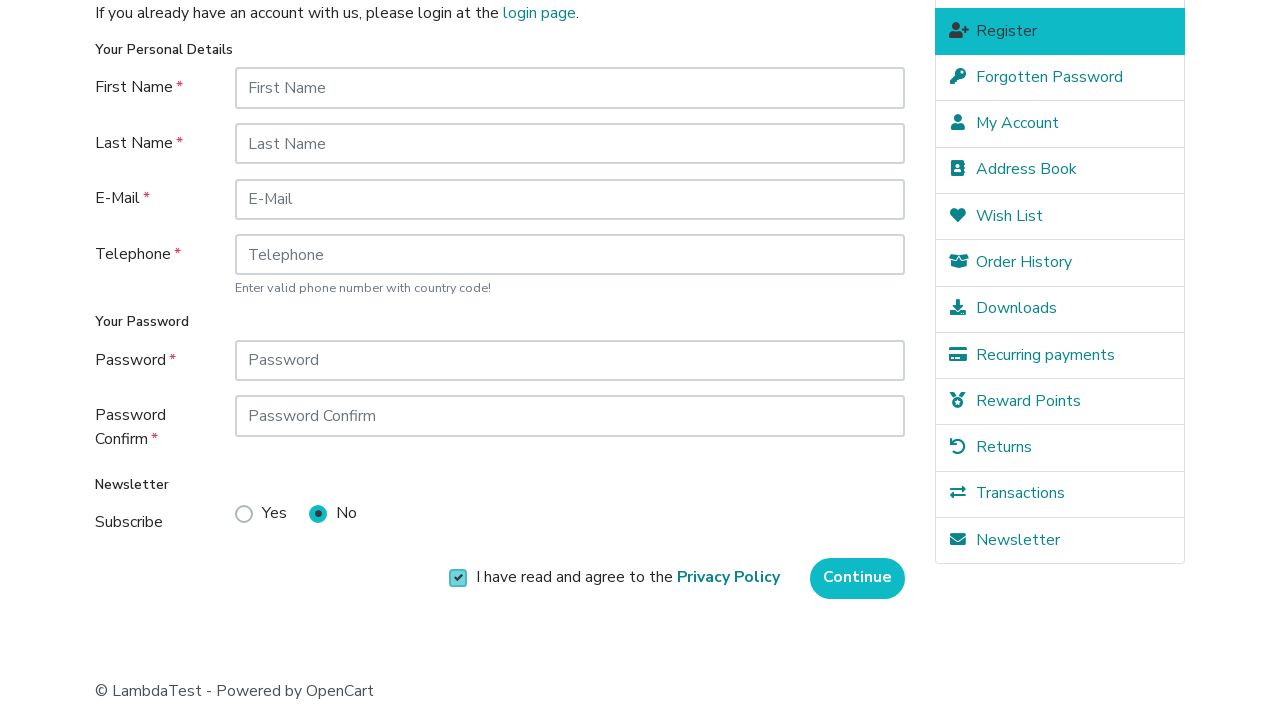

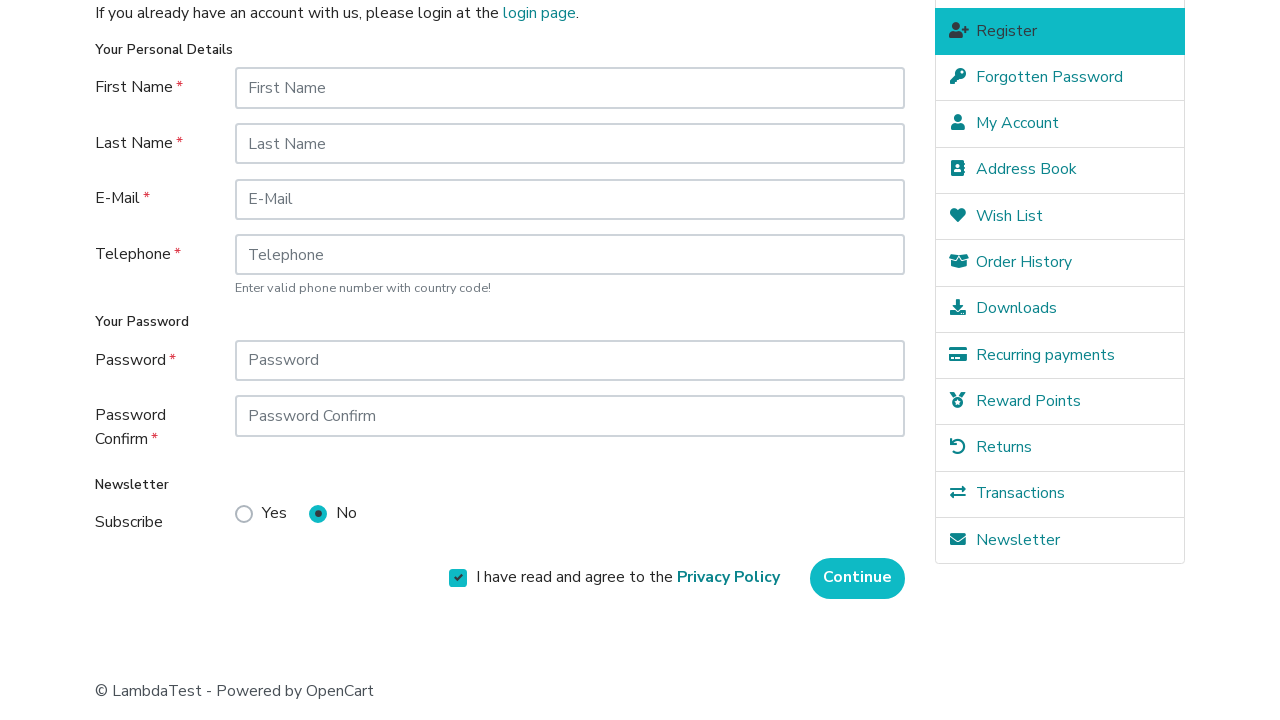